Navigates to "The Last Row" obstacle, finds the last row in a table, extracts the value from the second column, and enters it into an input field.

Starting URL: https://obstaclecourse.tricentis.com/Obstacles/70310

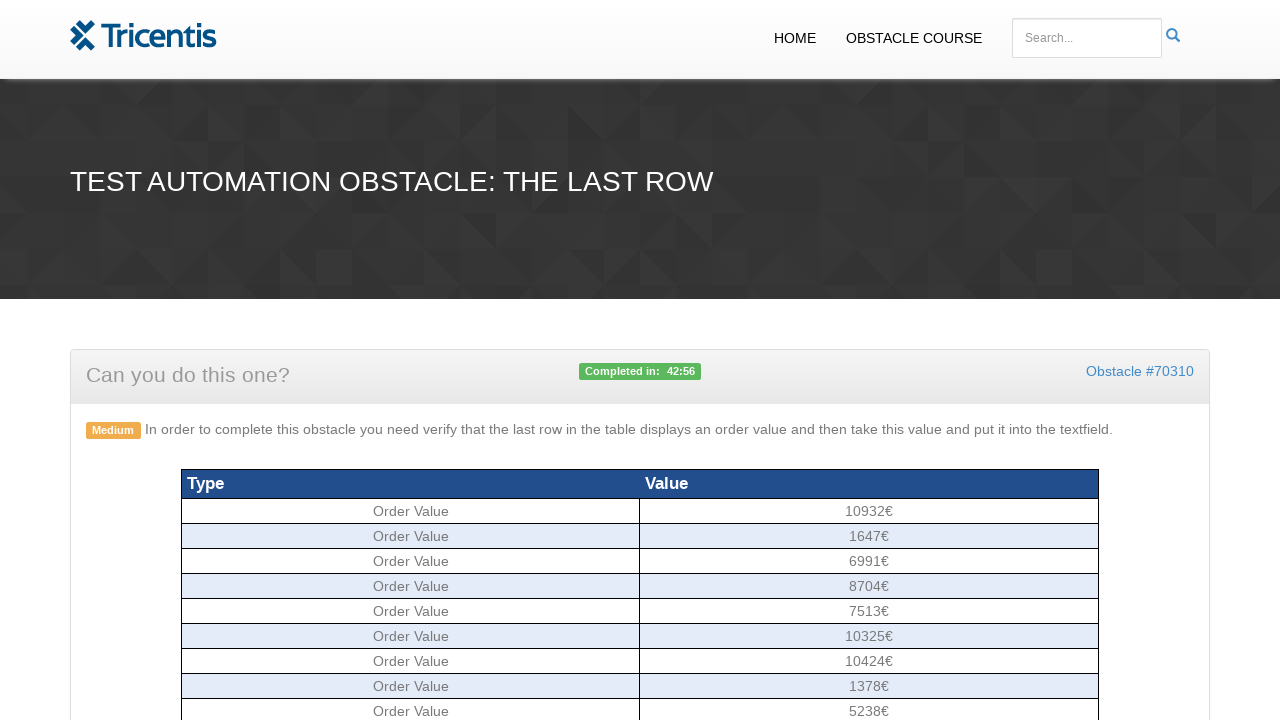

Waited for order table to be visible
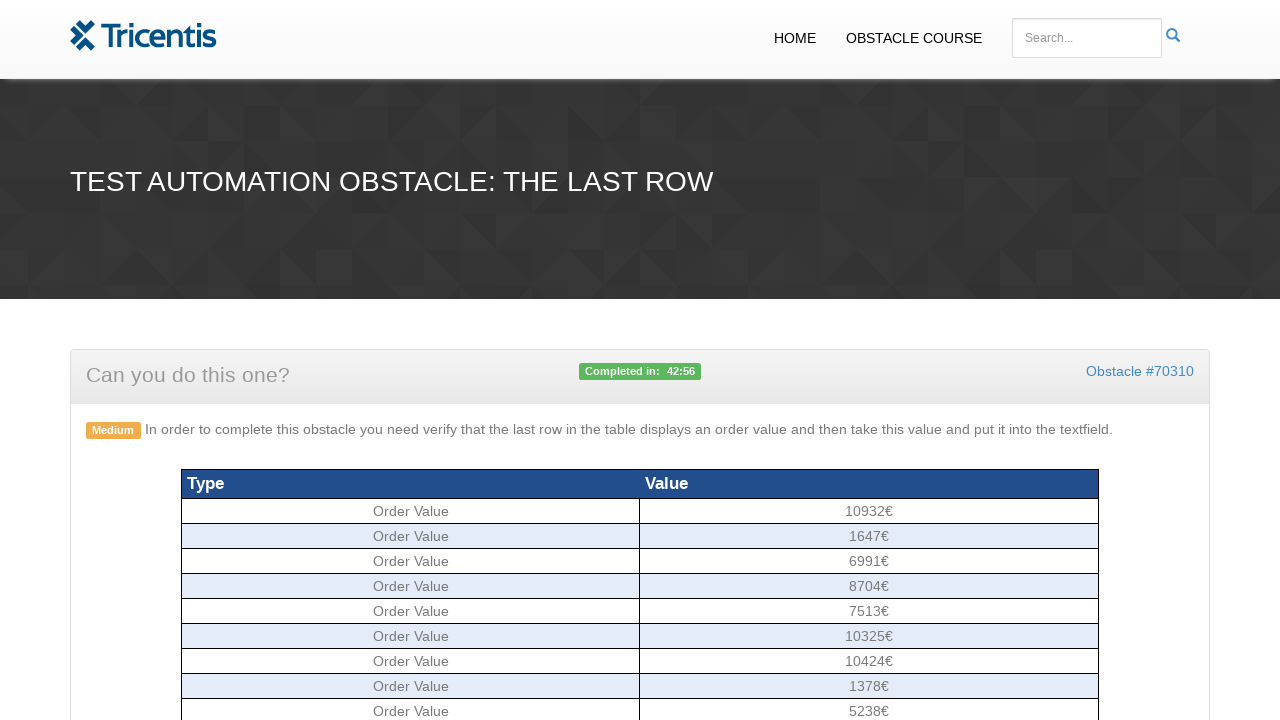

Retrieved all rows from the order table
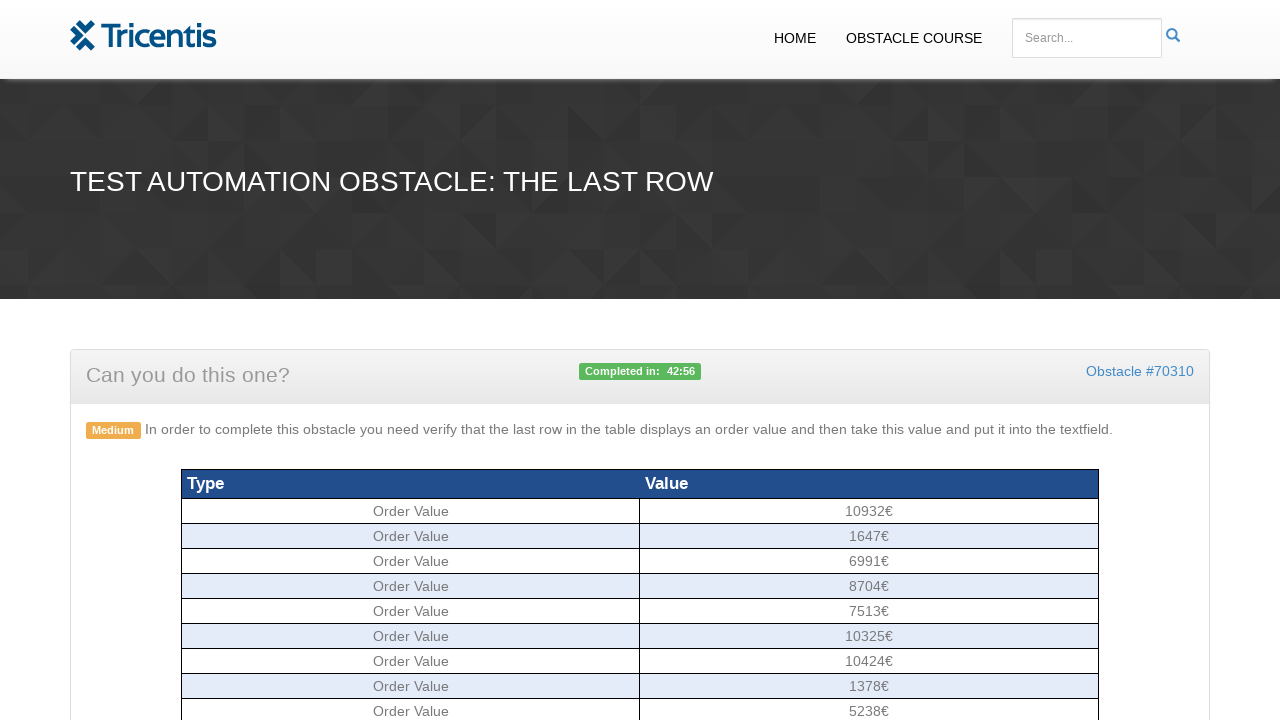

Extracted value from second column of last row: 1565€
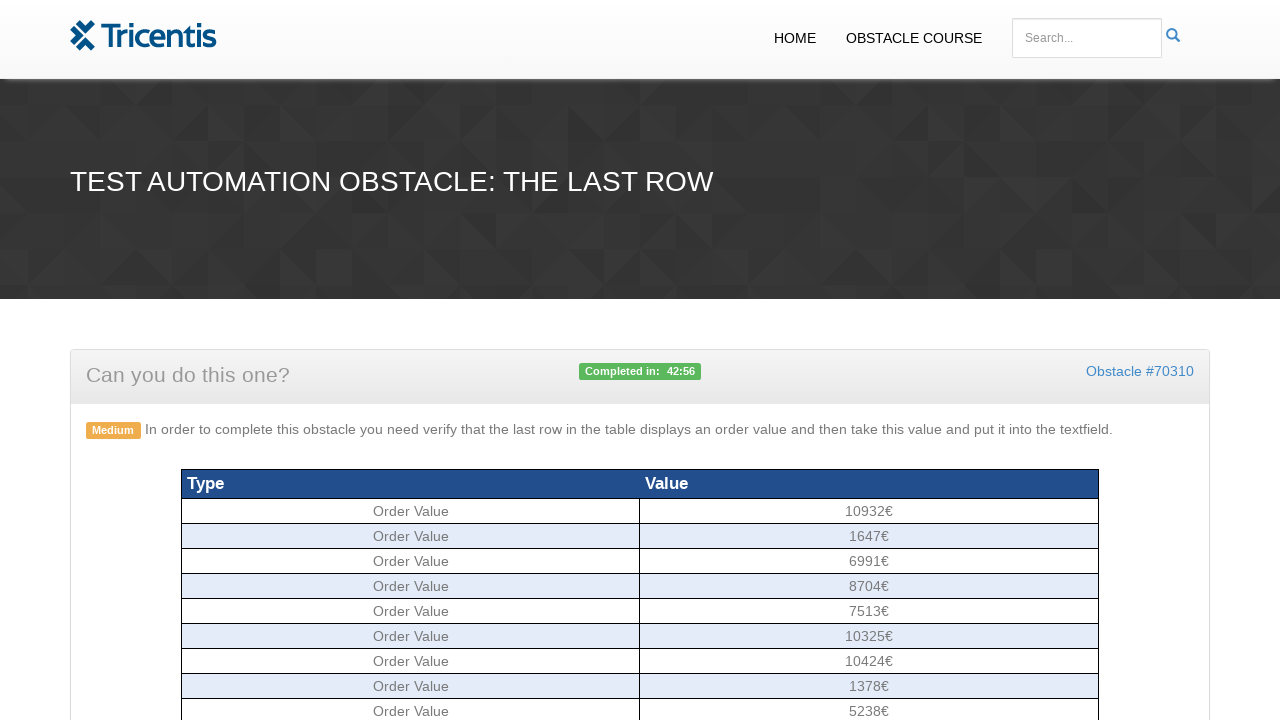

Entered extracted value into order value input field on #ordervalue
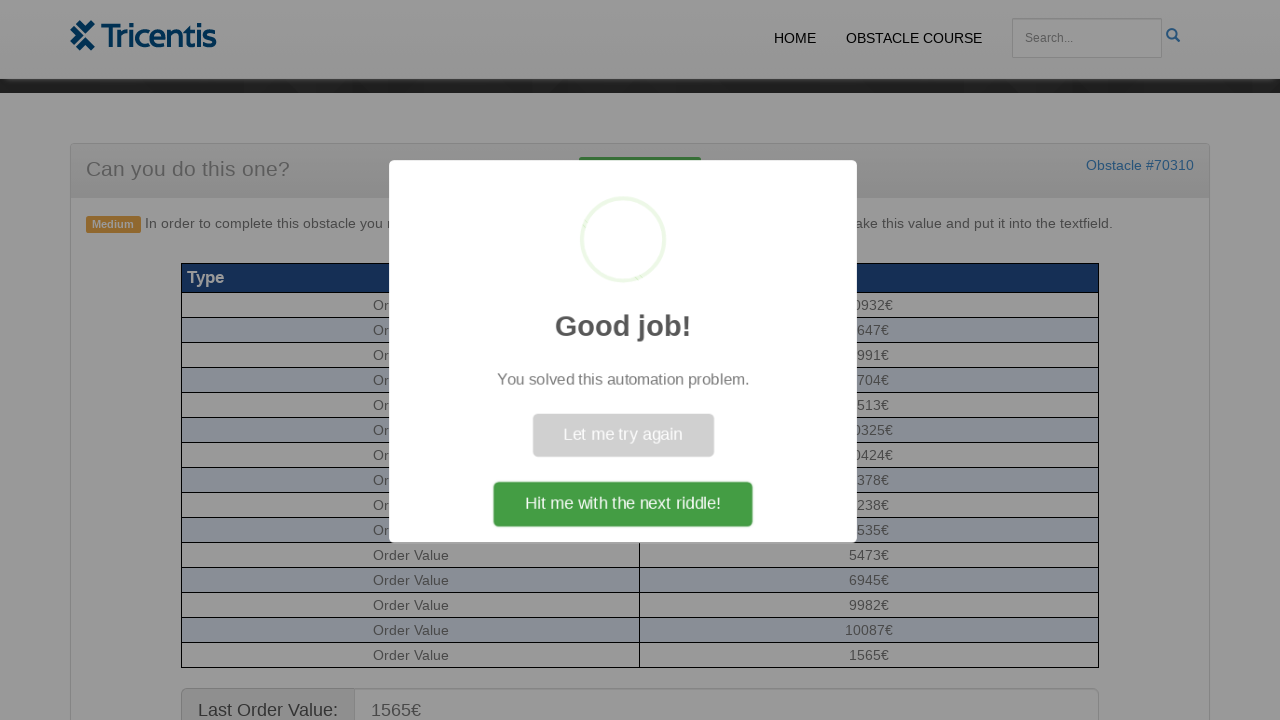

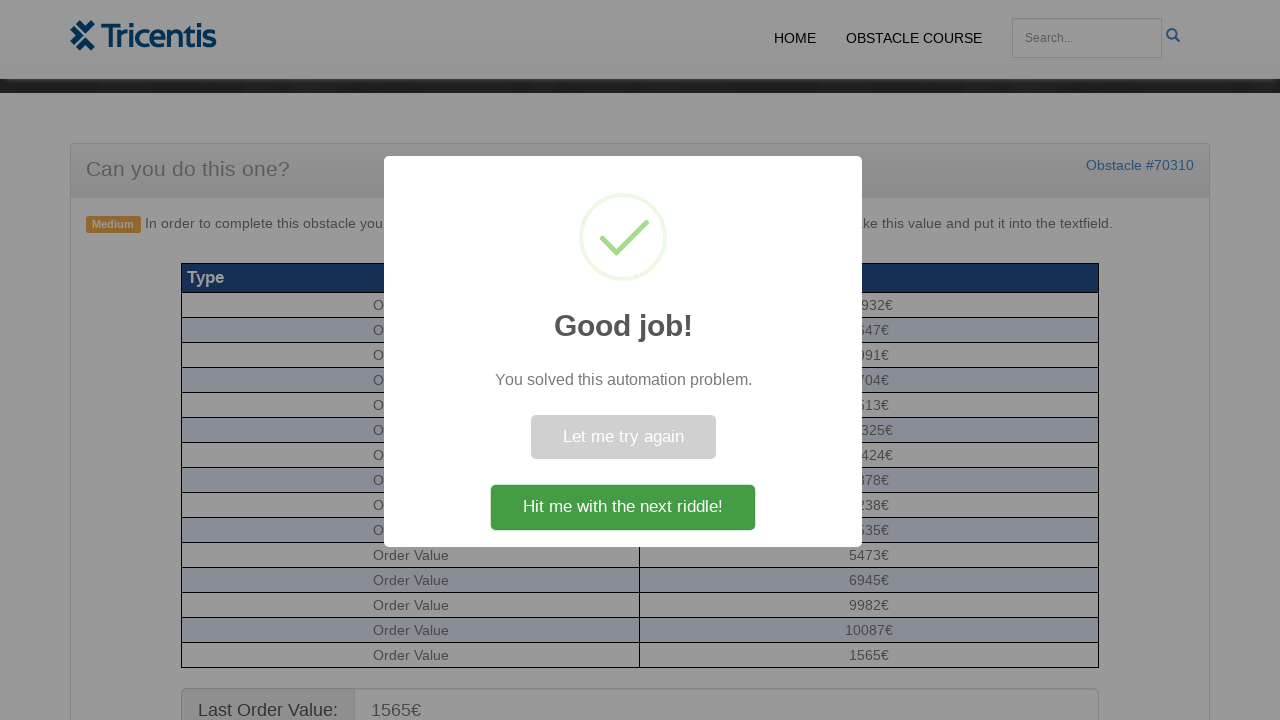